Navigates to Airly air quality map and interacts with localStorage to verify storage functionality

Starting URL: https://airly.org/map/en/#52.0971398,21.0651967

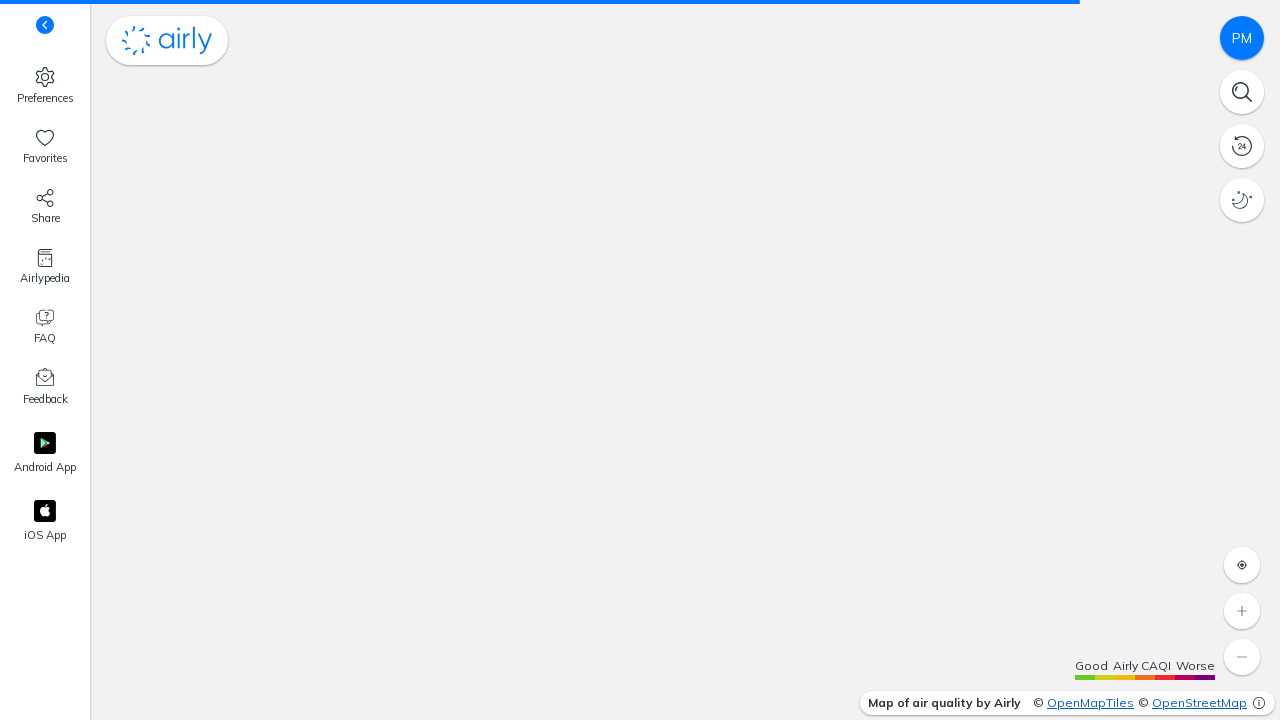

Waited for Airly map page to load (networkidle)
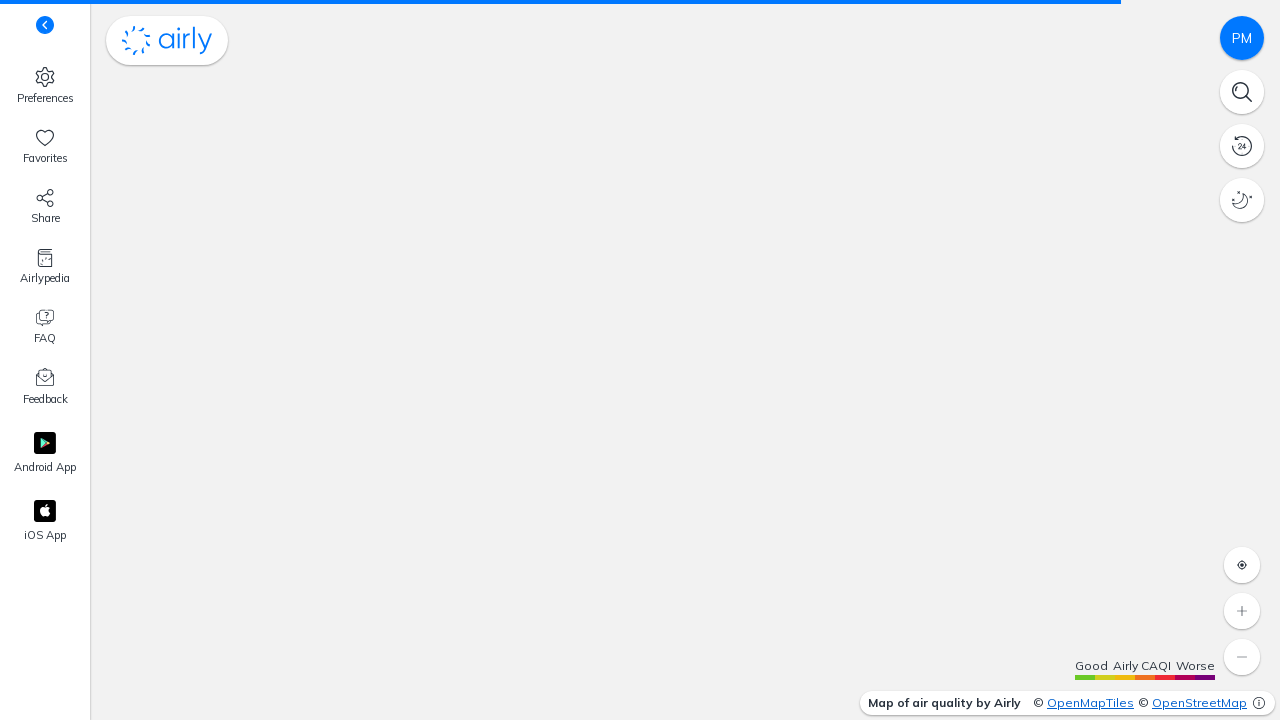

Retrieved localStorage size: 6 items
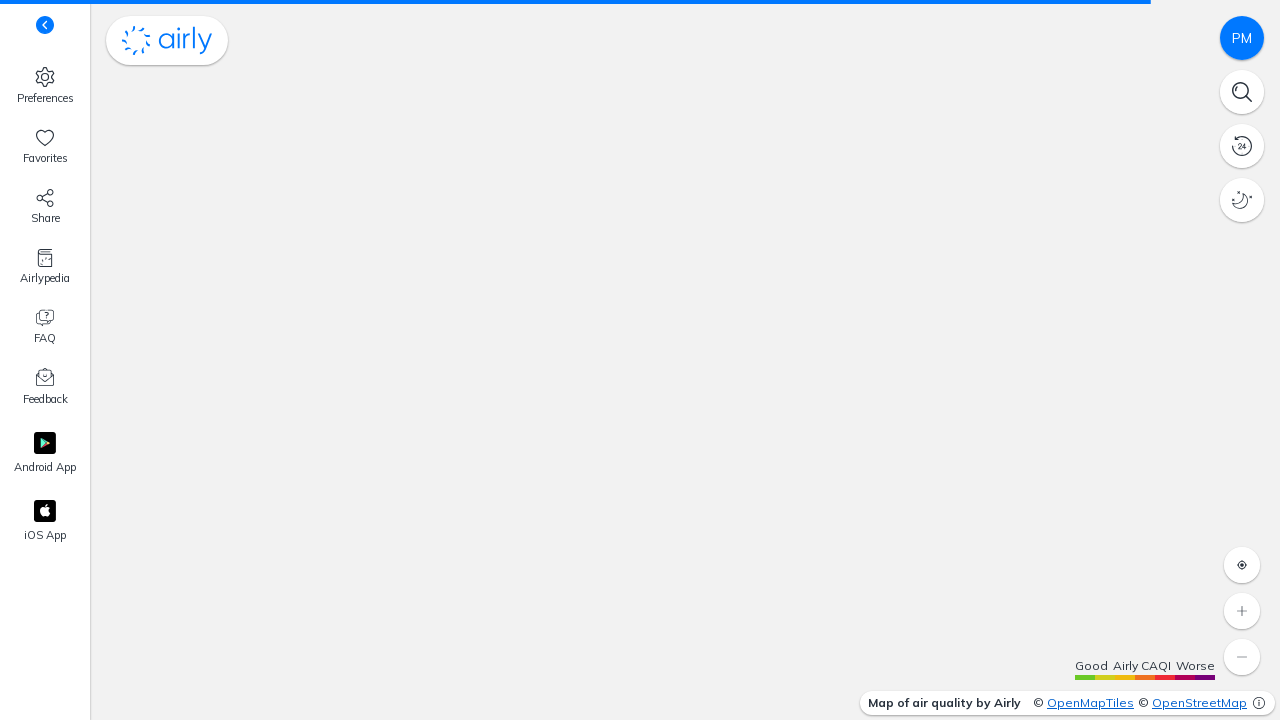

Set custom item in localStorage: spell='Kalahomora!'
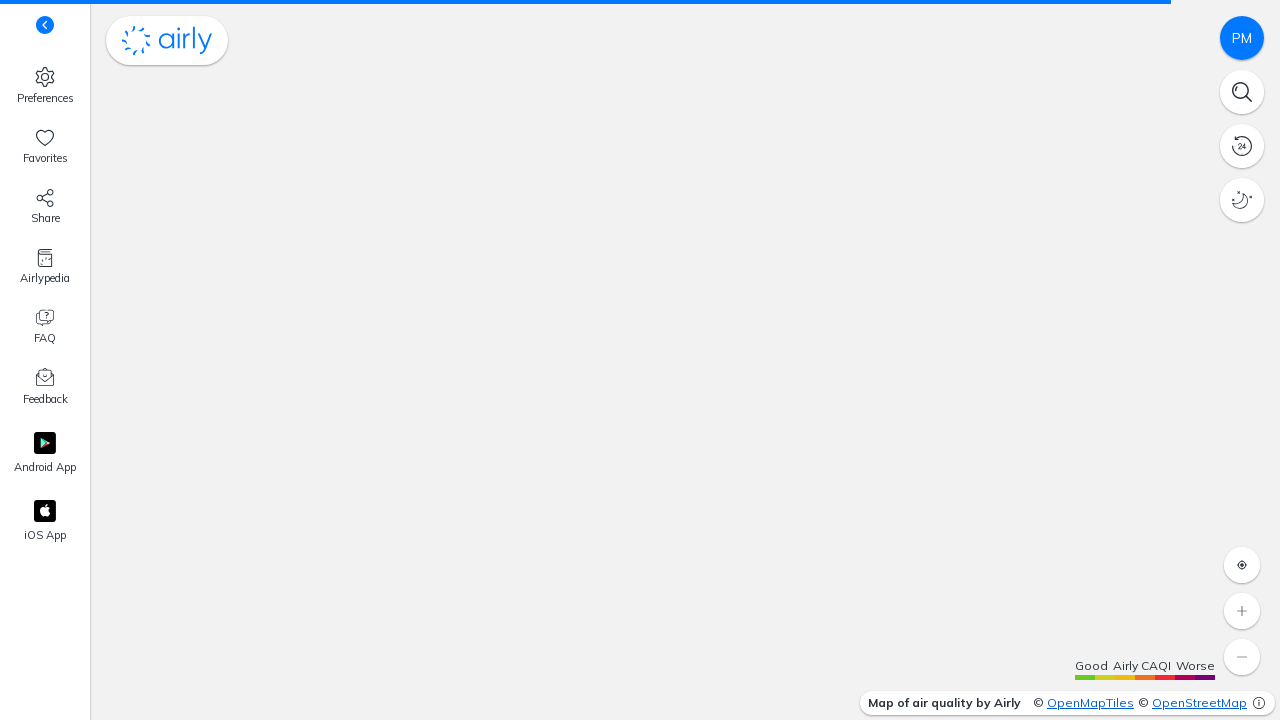

Retrieved localStorage value for 'spell': 'Kalahomora!'
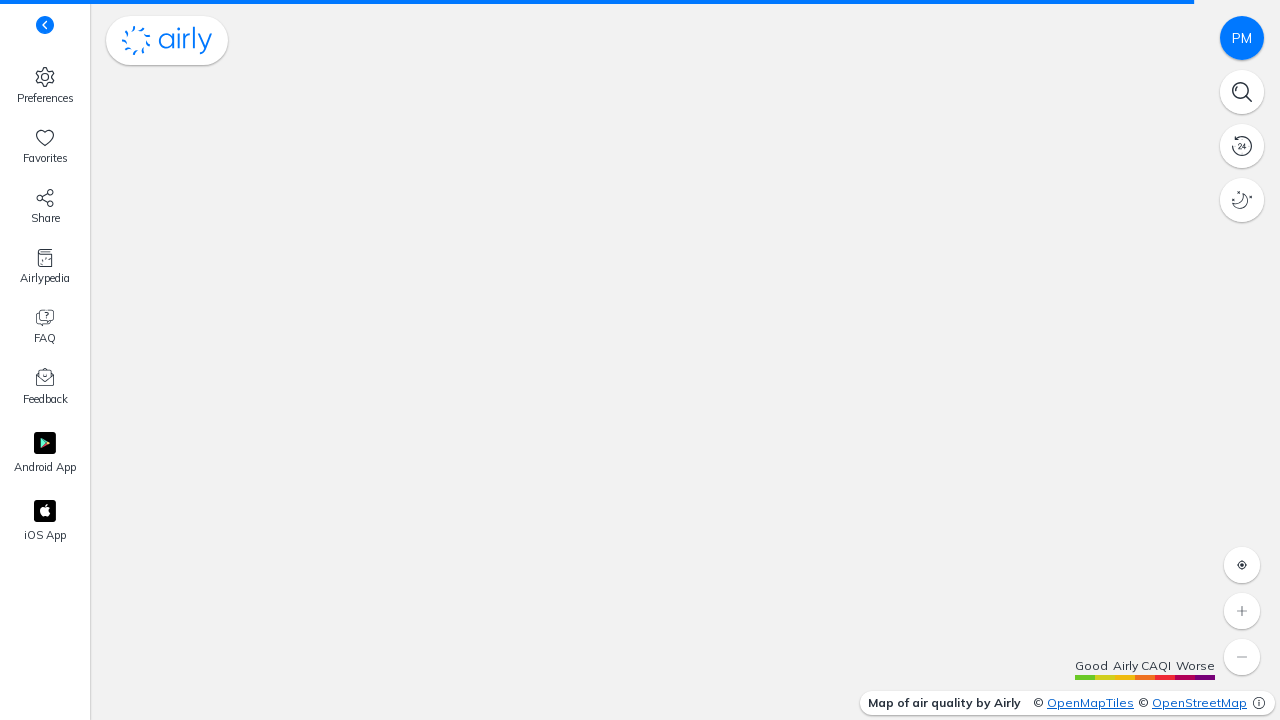

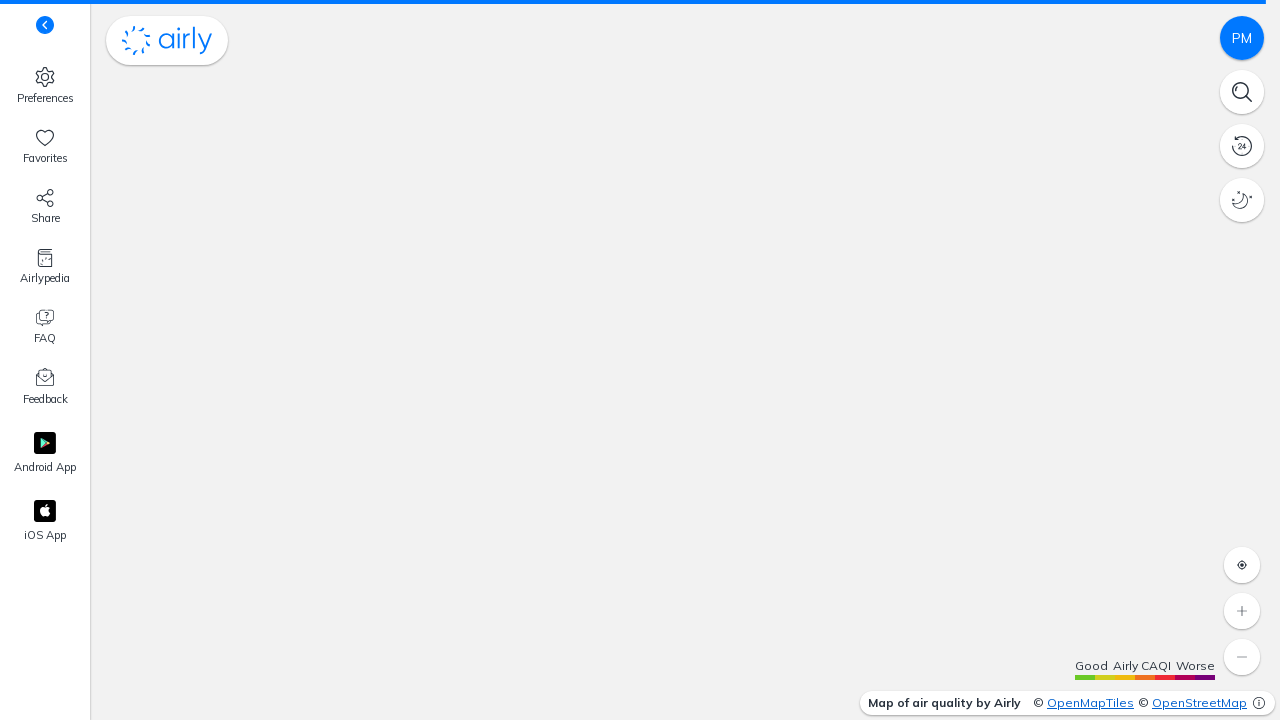